Searches for Nike shoes on ShopClues website and retrieves the total count of search results

Starting URL: https://www.shopclues.com/

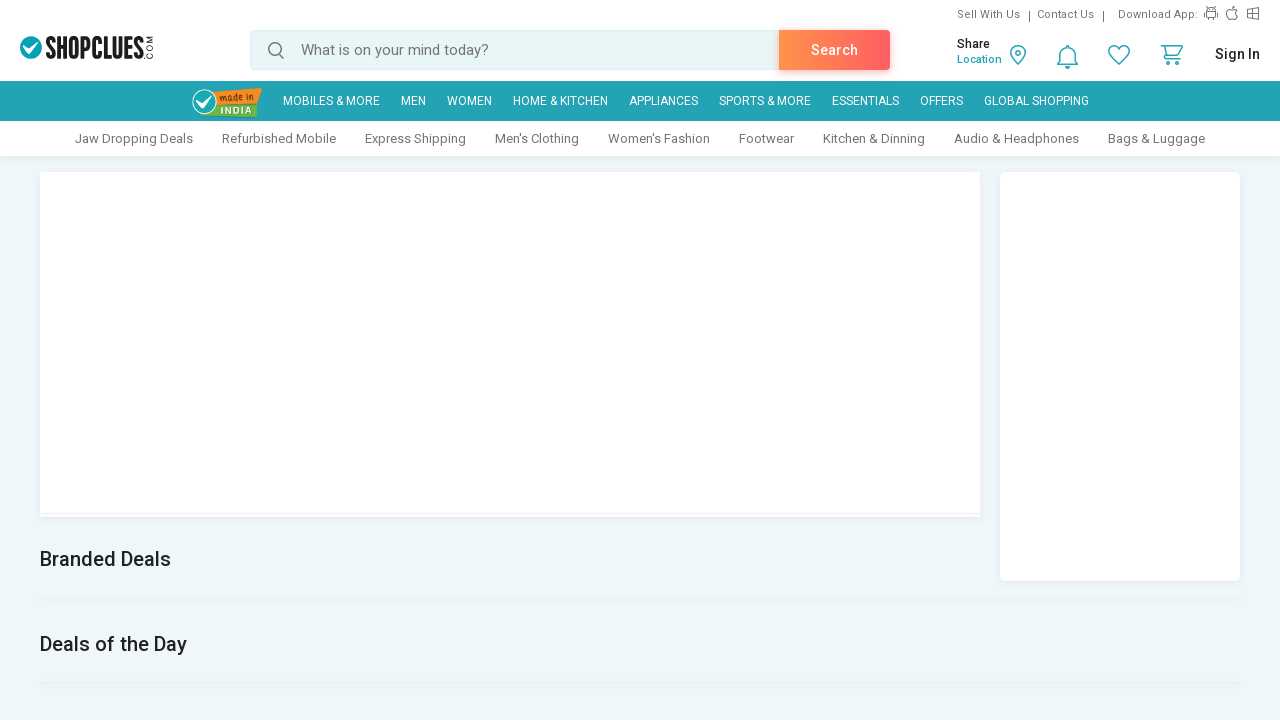

Filled search box with 'Nike shoes' on #autocomplete
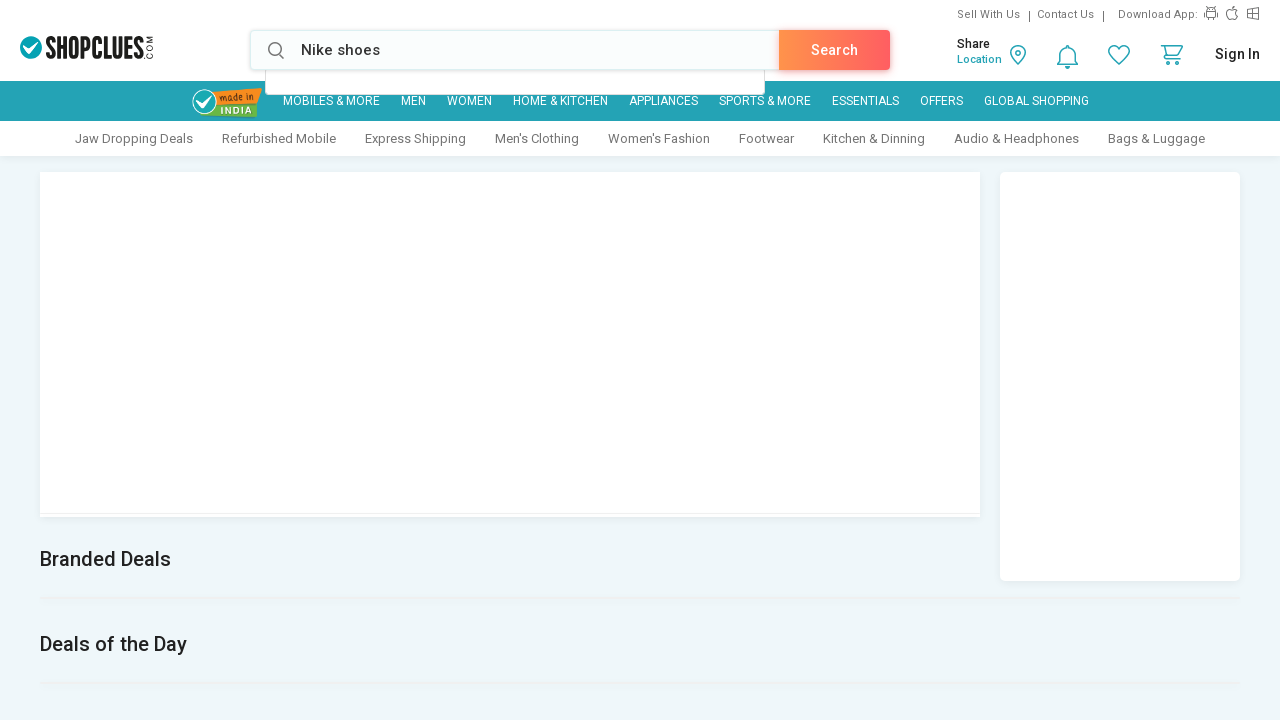

Clicked search button to search for Nike shoes at (834, 50) on a.srch_action.btn.orange
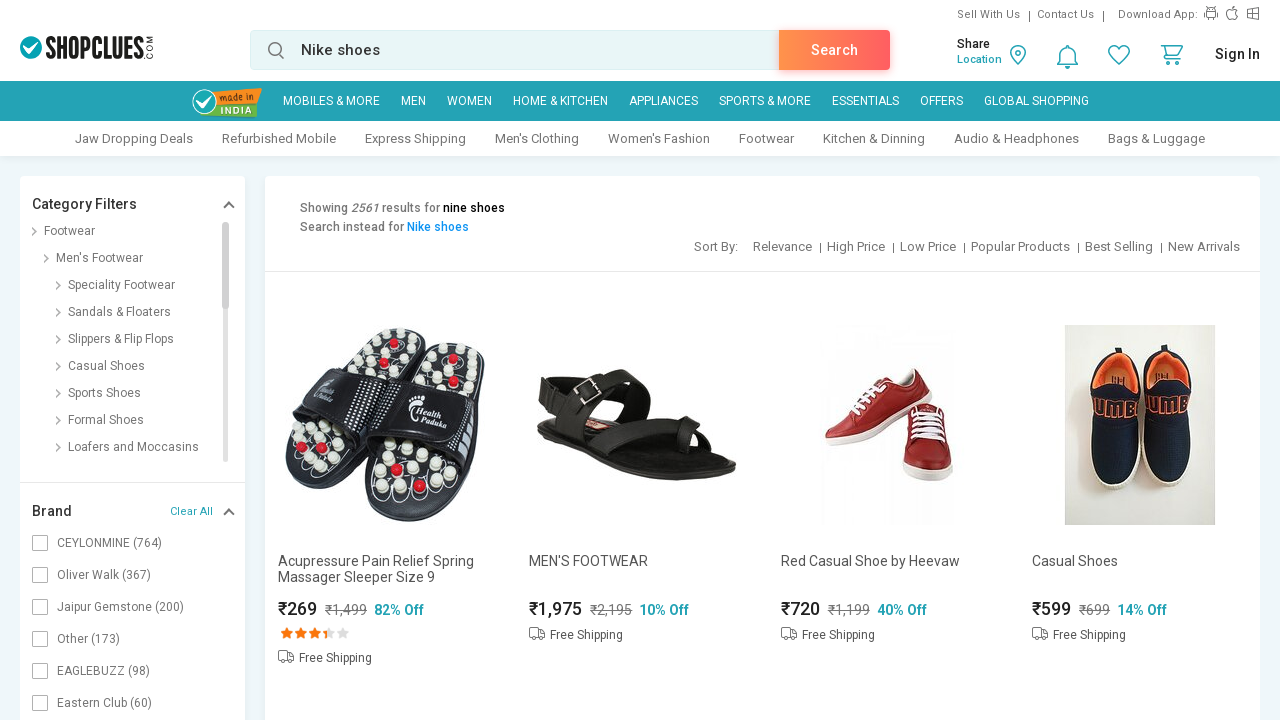

Search results page loaded with result count element
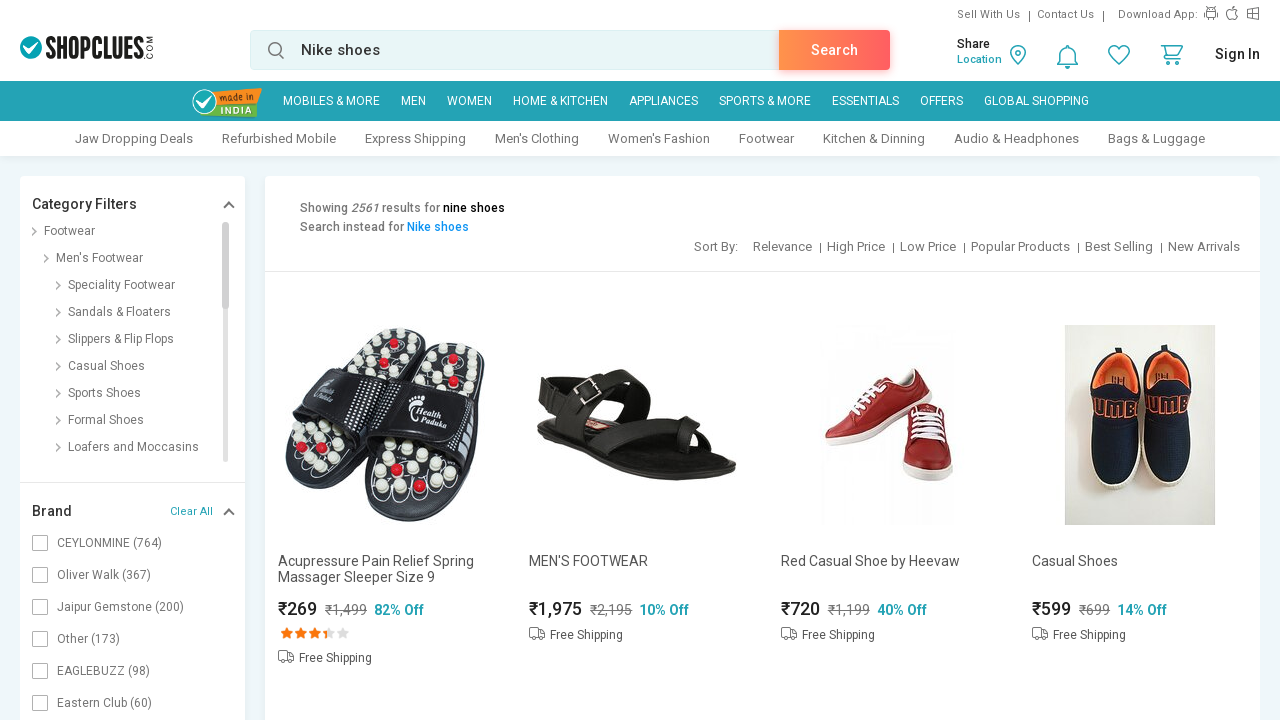

Retrieved total search results count: 2561
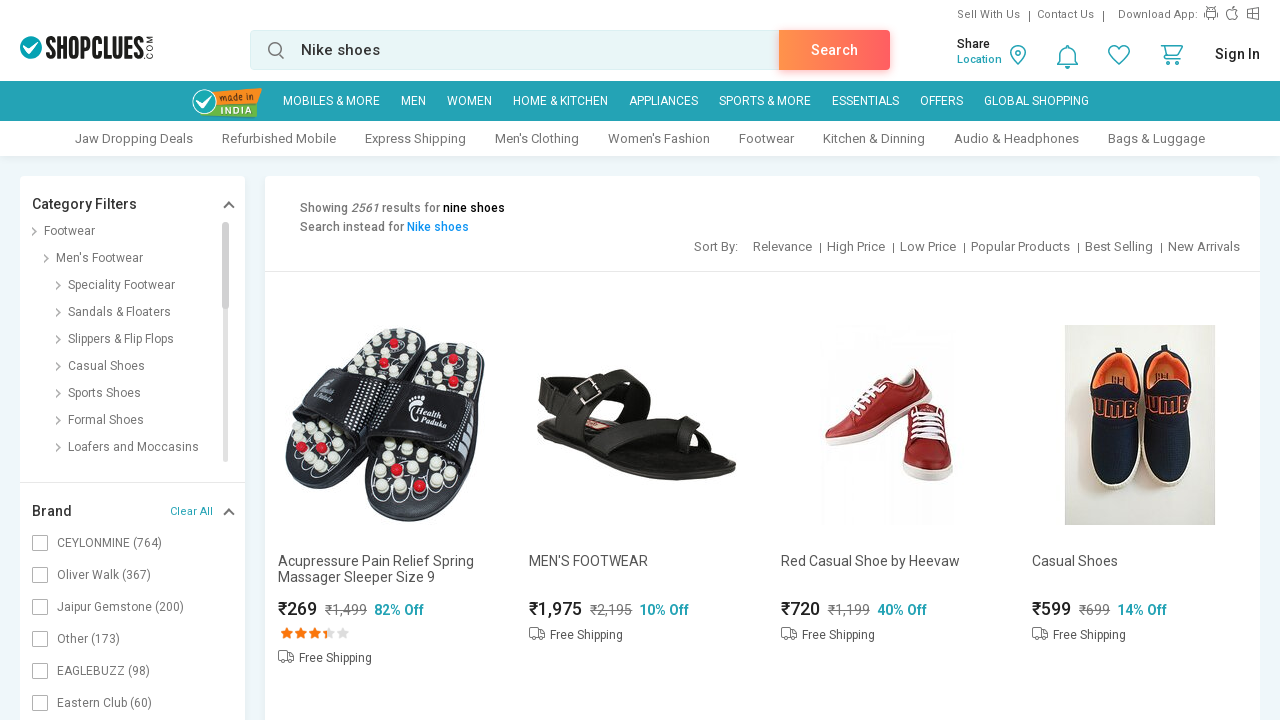

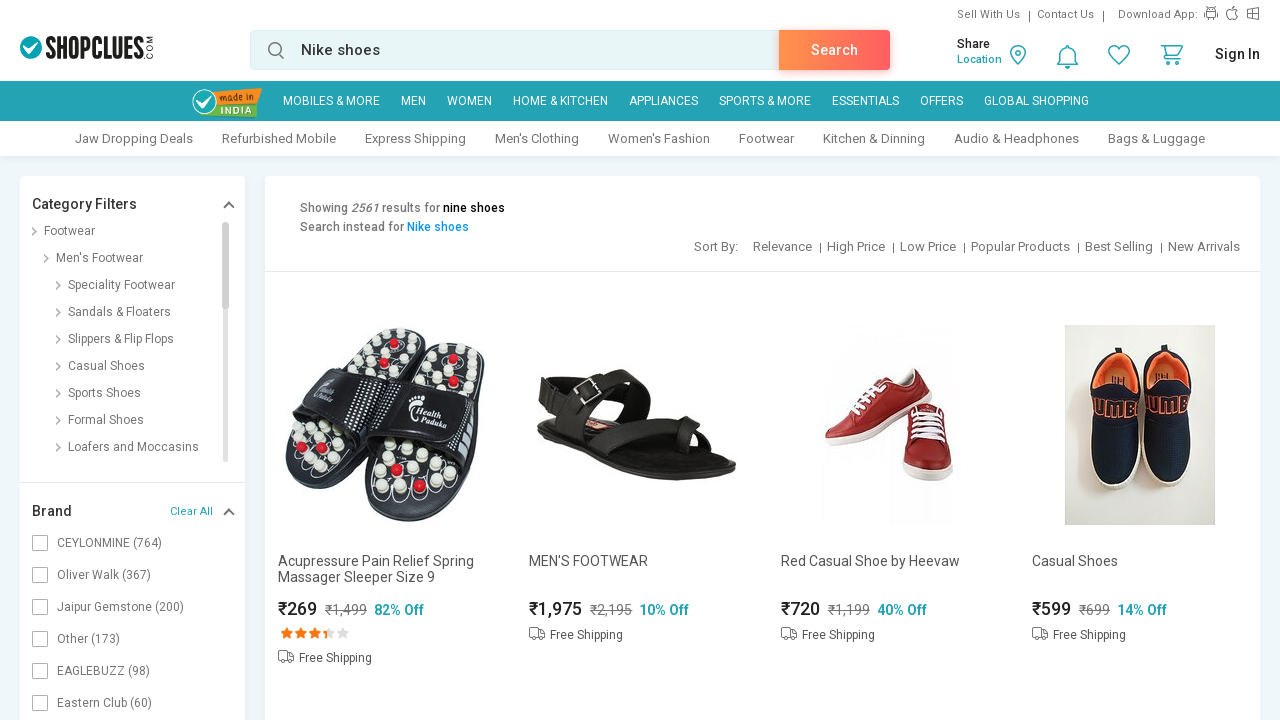